Tests right-click context menu functionality by performing a right-click action on a button and selecting the "Copy" option from the context menu

Starting URL: http://swisnl.github.io/jQuery-contextMenu/demo.html

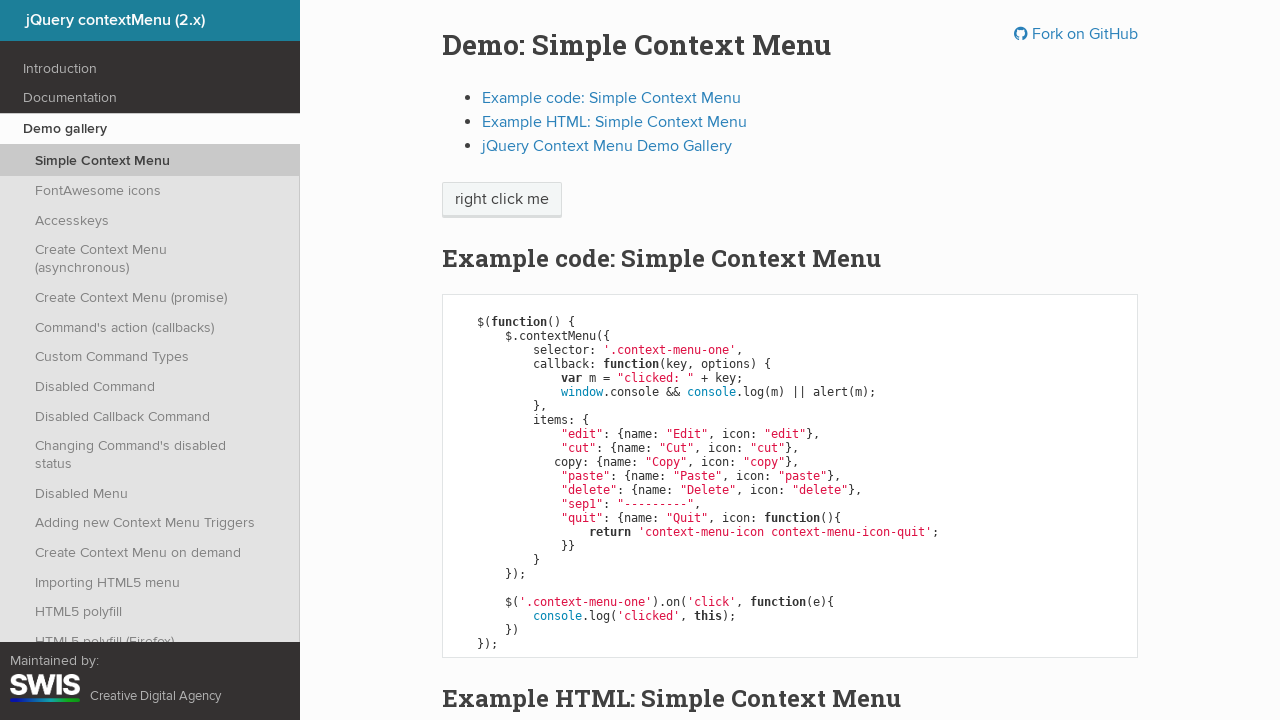

Located the right-click button element
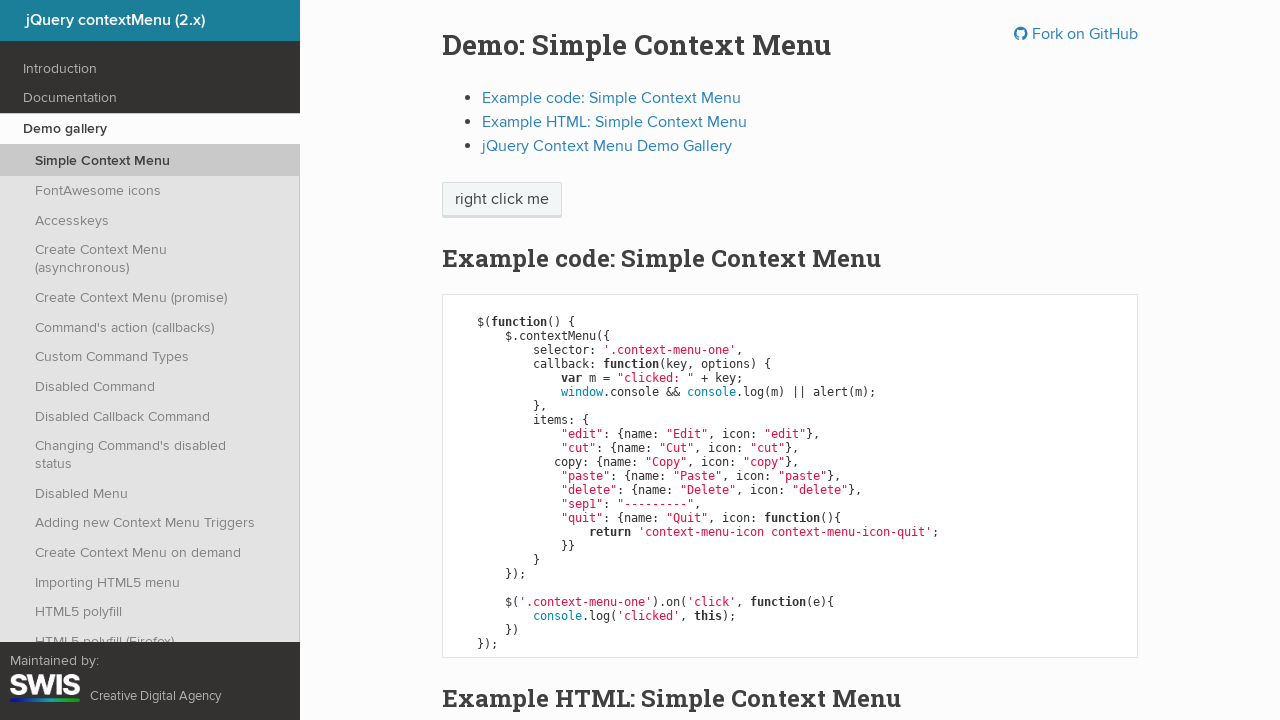

Performed right-click on the button to open context menu at (502, 200) on xpath=//span[text()='right click me']
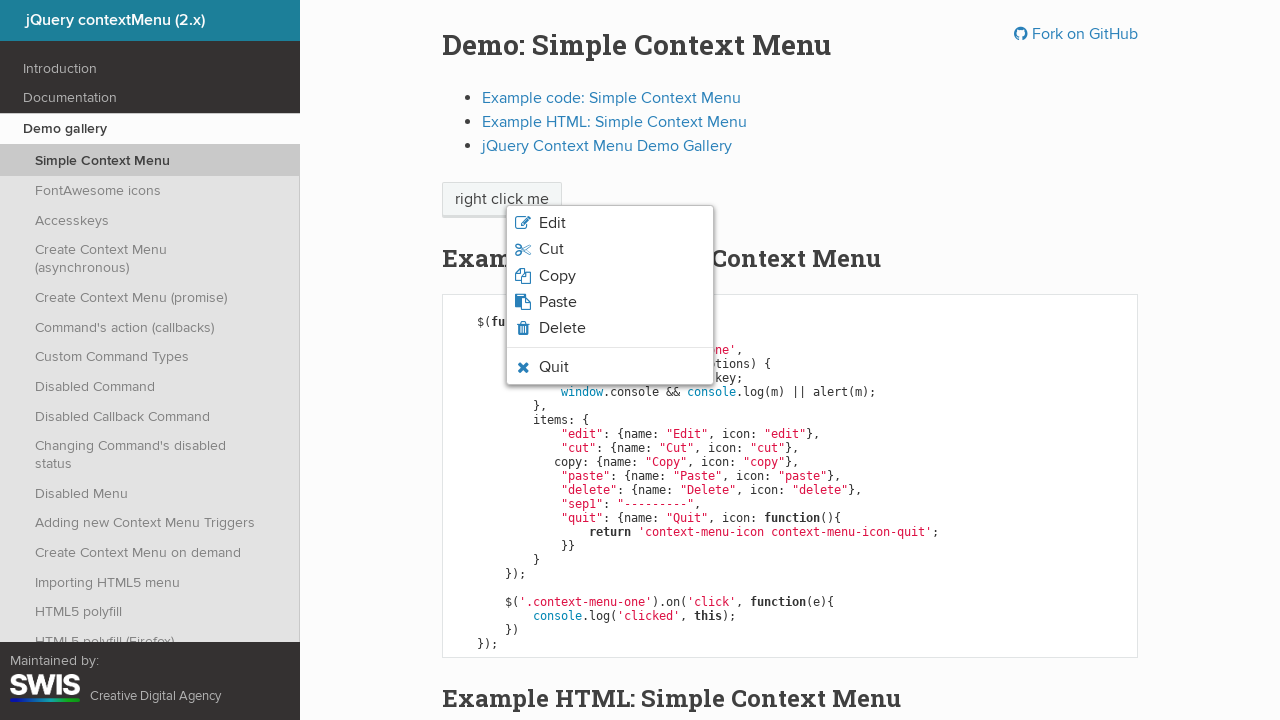

Located all context menu items
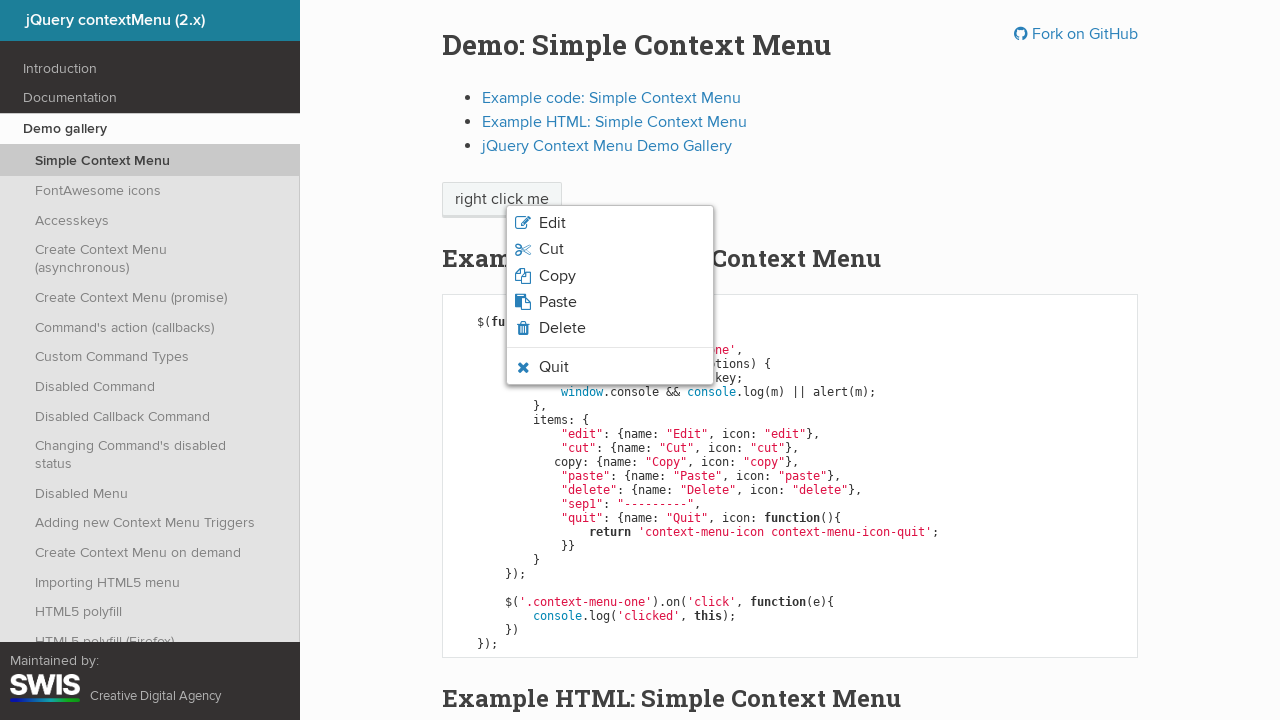

Clicked the 'Copy' option from the context menu at (610, 276) on xpath=//ul[@class='context-menu-list context-menu-root']/li[contains(@class,'con
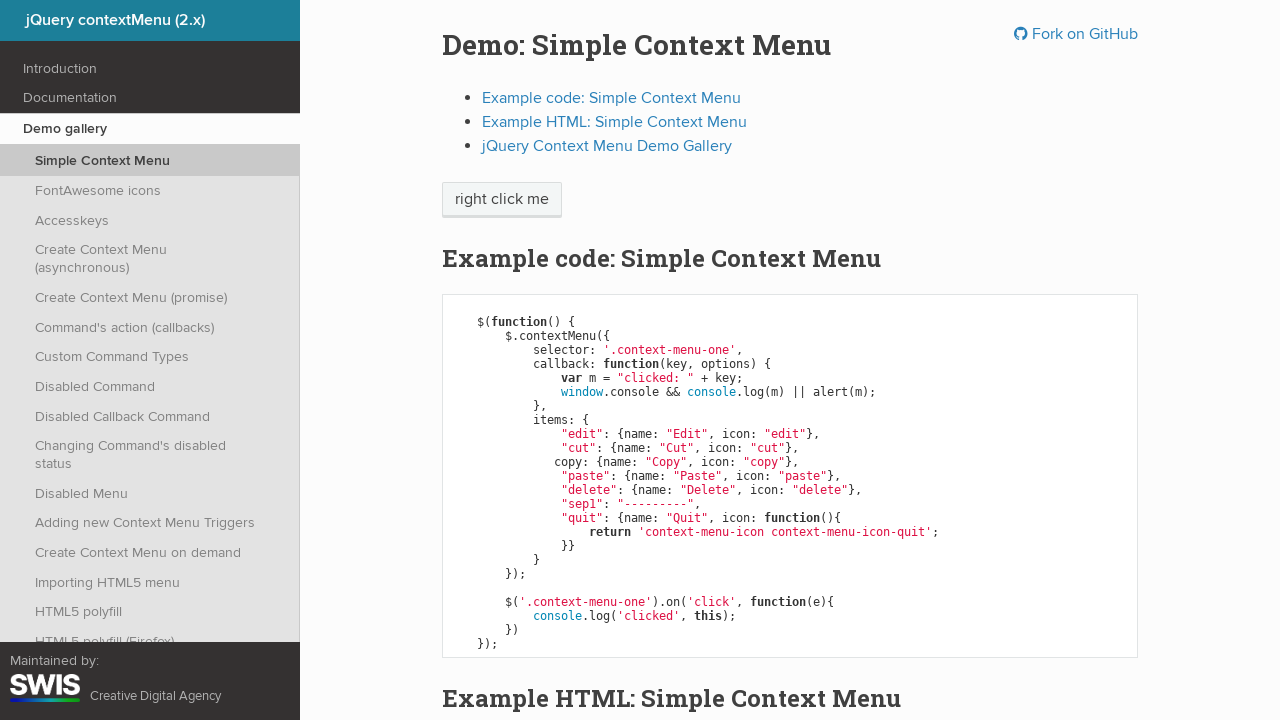

Set up dialog handler to accept alerts
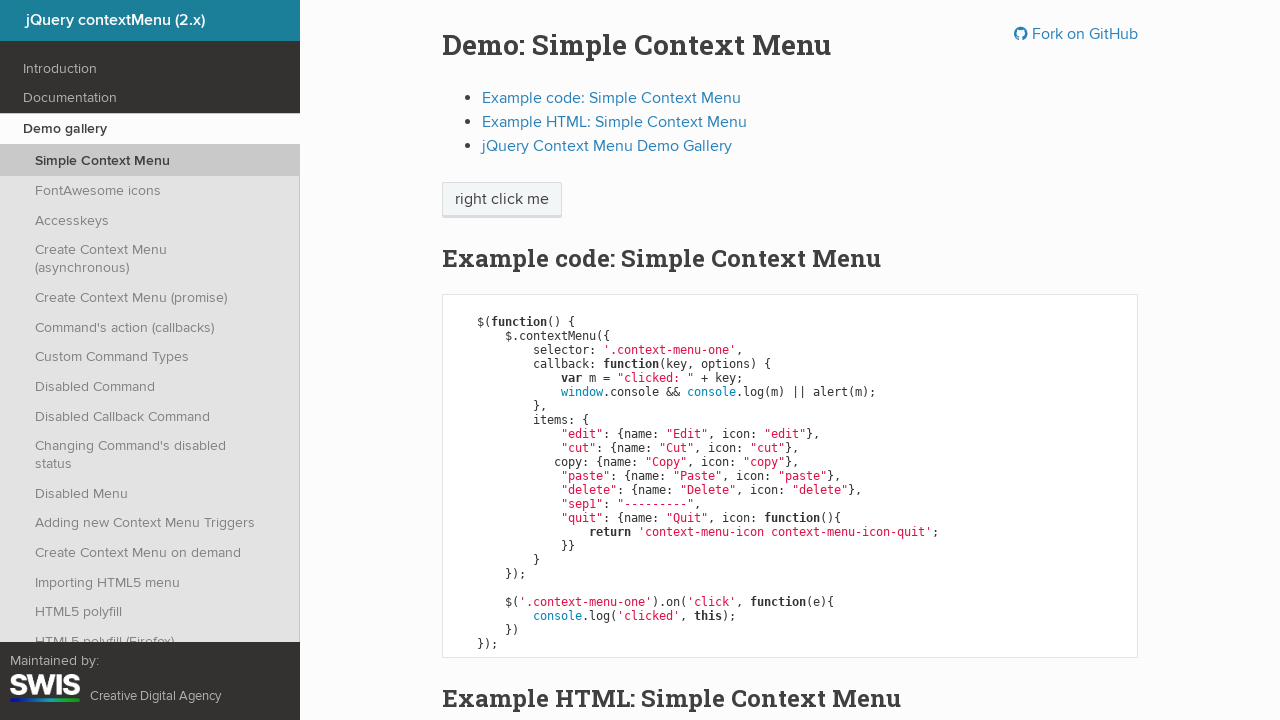

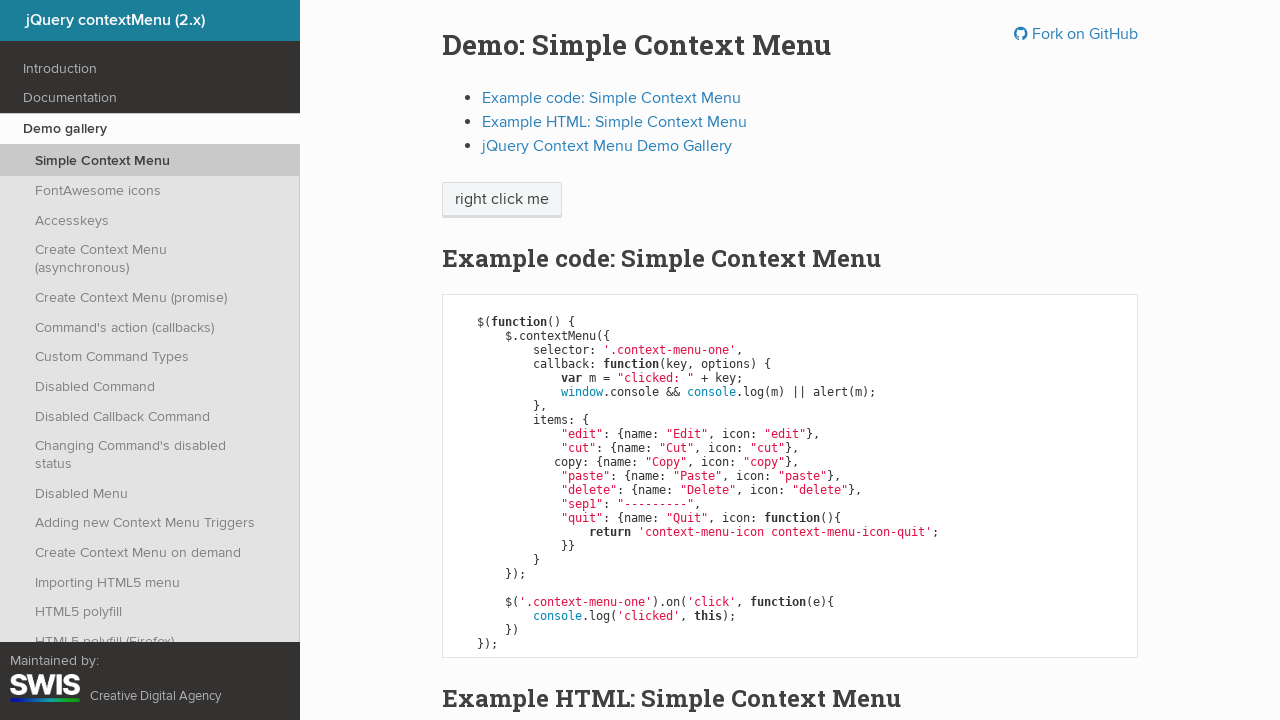